Tests clicking checkboxes using XPath selectors, verifying that three checkboxes can be selected if not already checked

Starting URL: https://formy-project.herokuapp.com/checkbox

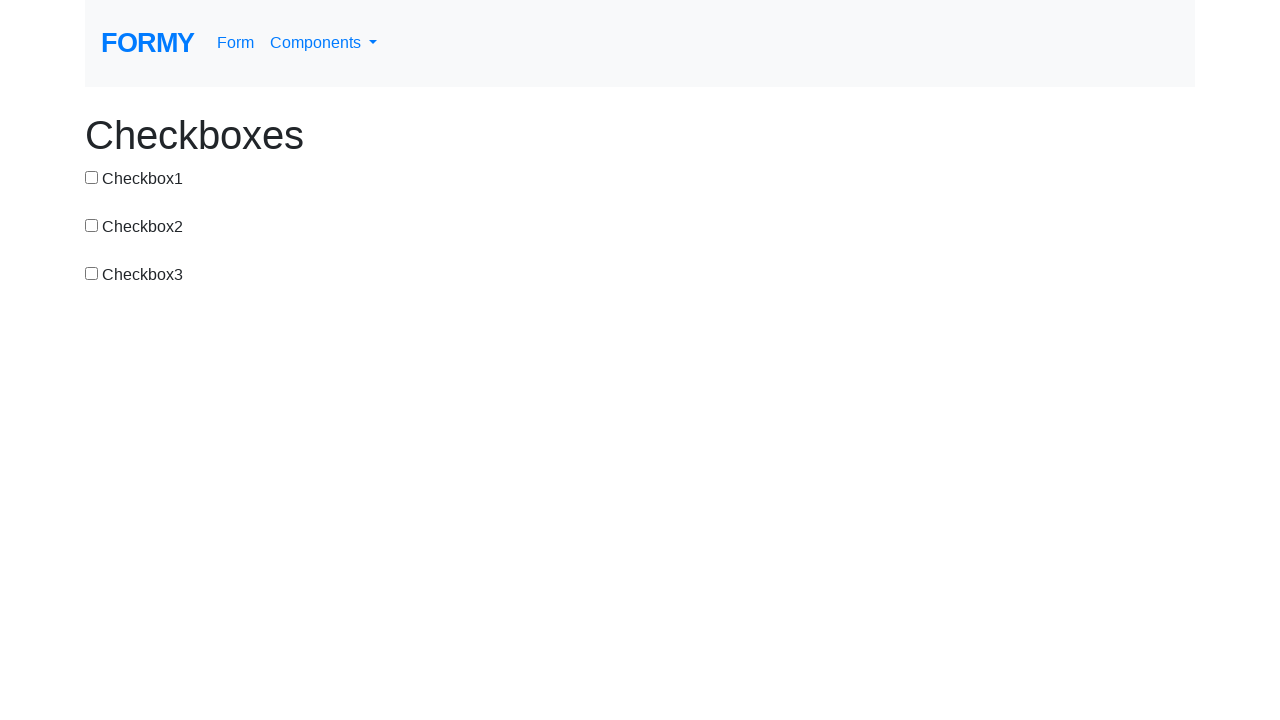

Located checkbox with XPath selector: //input[@type='checkbox'][@value='checkbox-1']
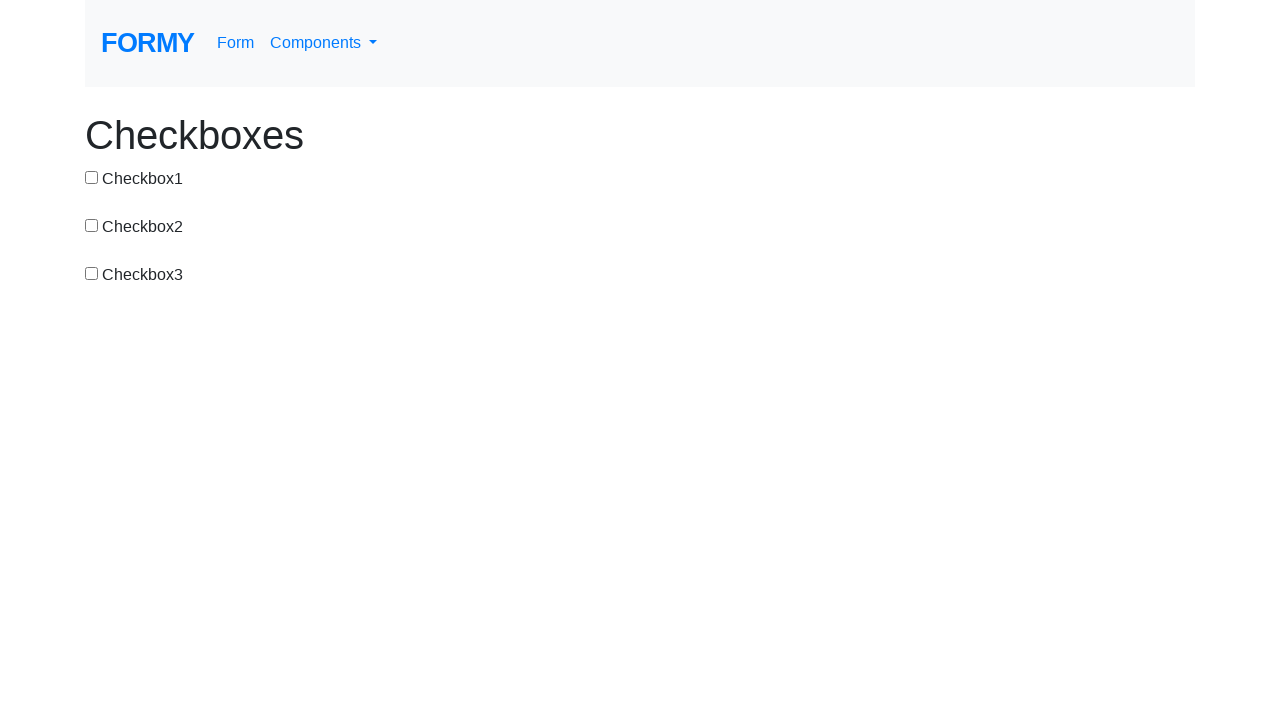

Checkbox //input[@type='checkbox'][@value='checkbox-1'] is not checked, proceeding to click
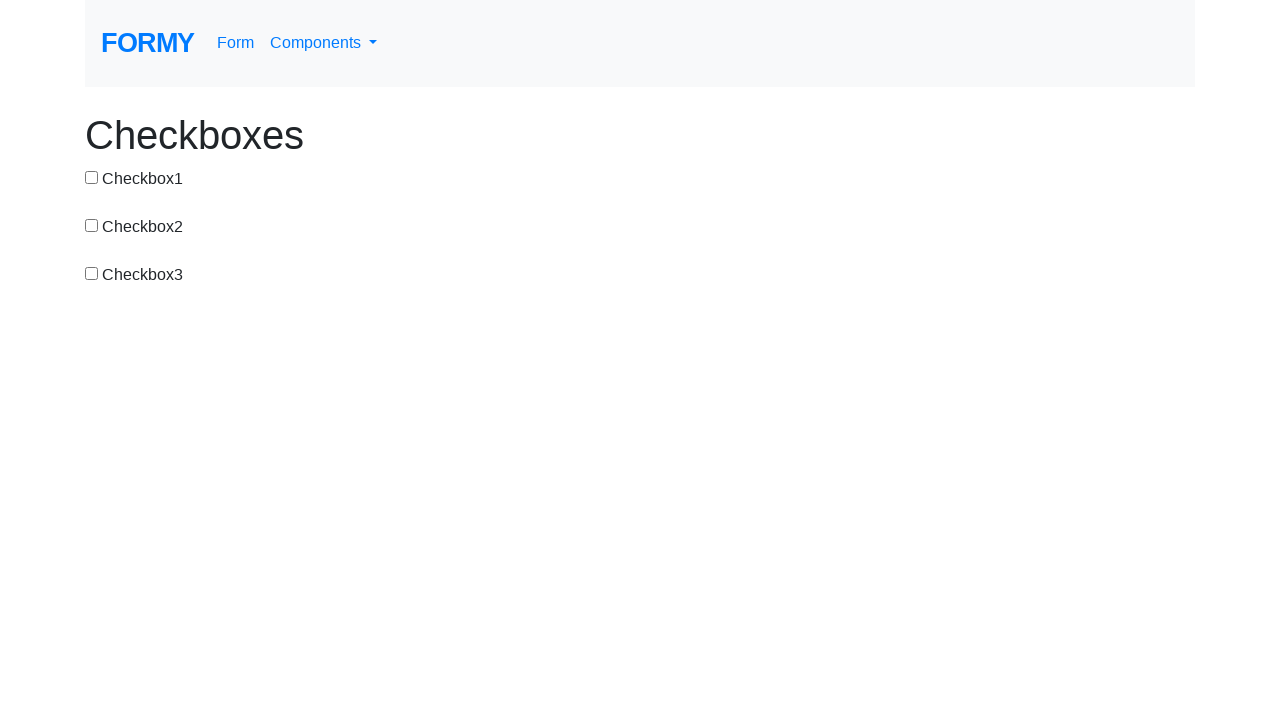

Clicked checkbox //input[@type='checkbox'][@value='checkbox-1'] at (92, 177) on //input[@type='checkbox'][@value='checkbox-1']
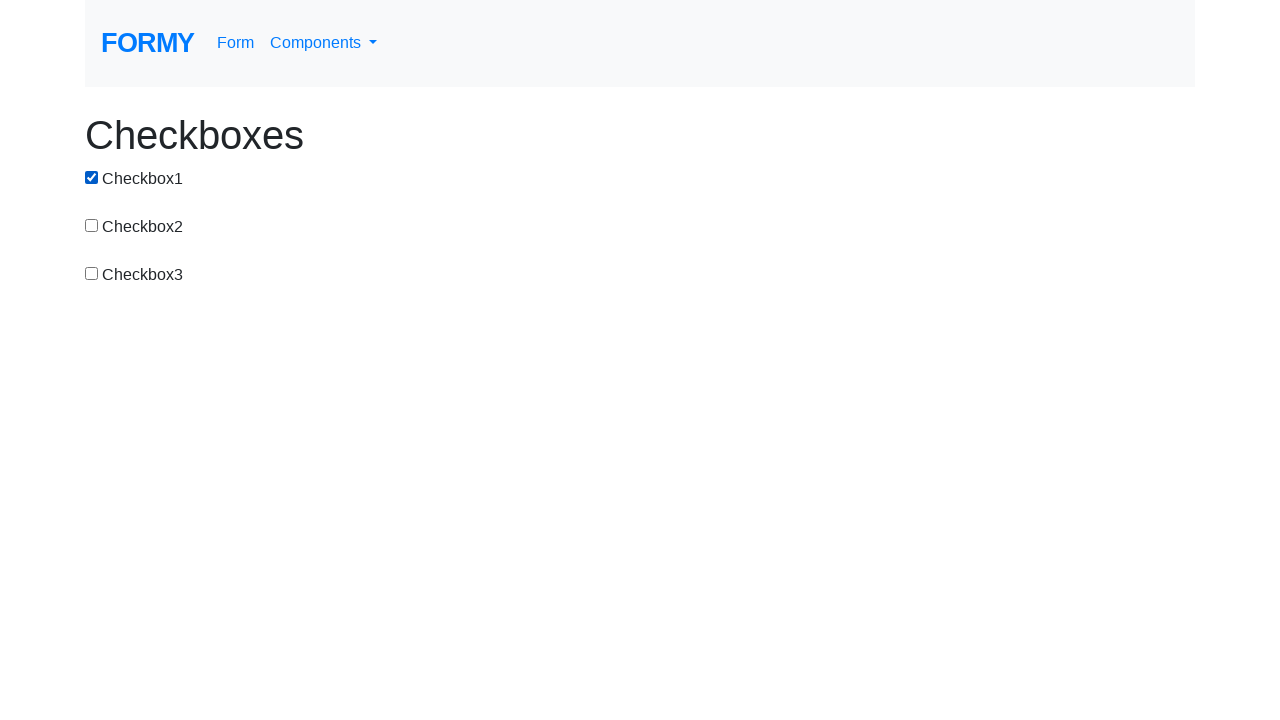

Verified checkbox //input[@type='checkbox'][@value='checkbox-1'] is selected
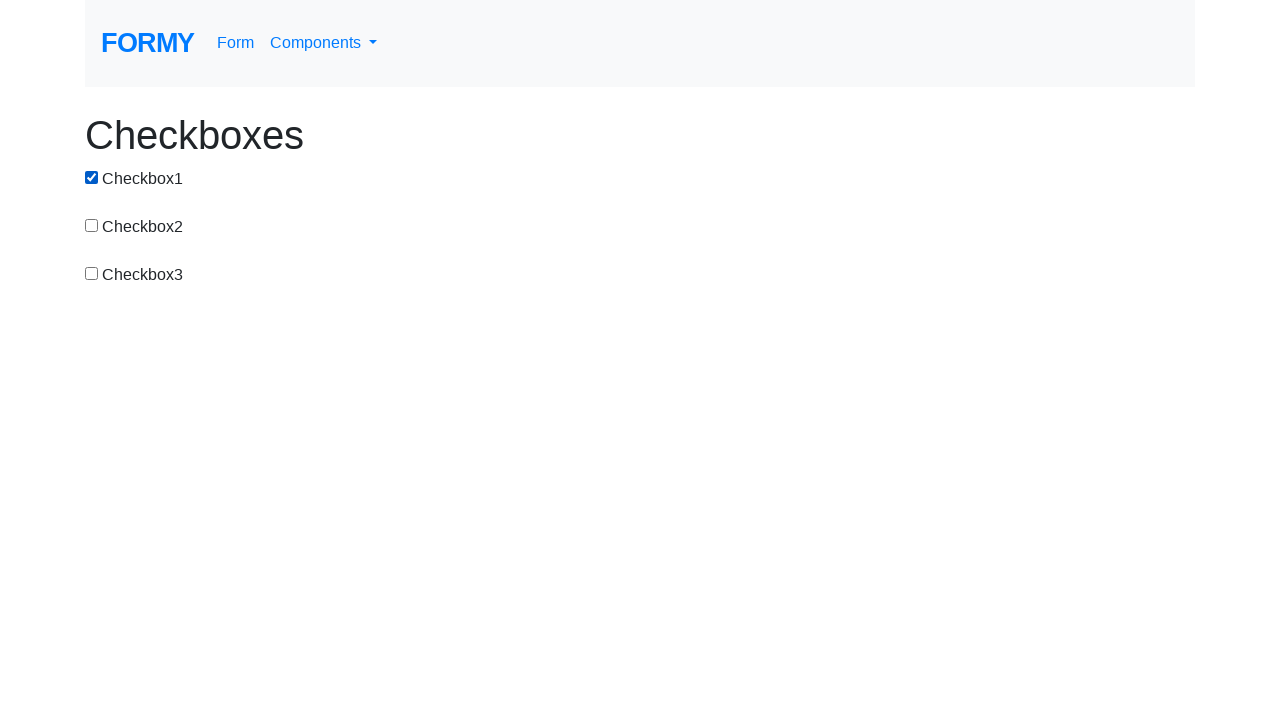

Located checkbox with XPath selector: //input[@type='checkbox'][@value='checkbox-2']
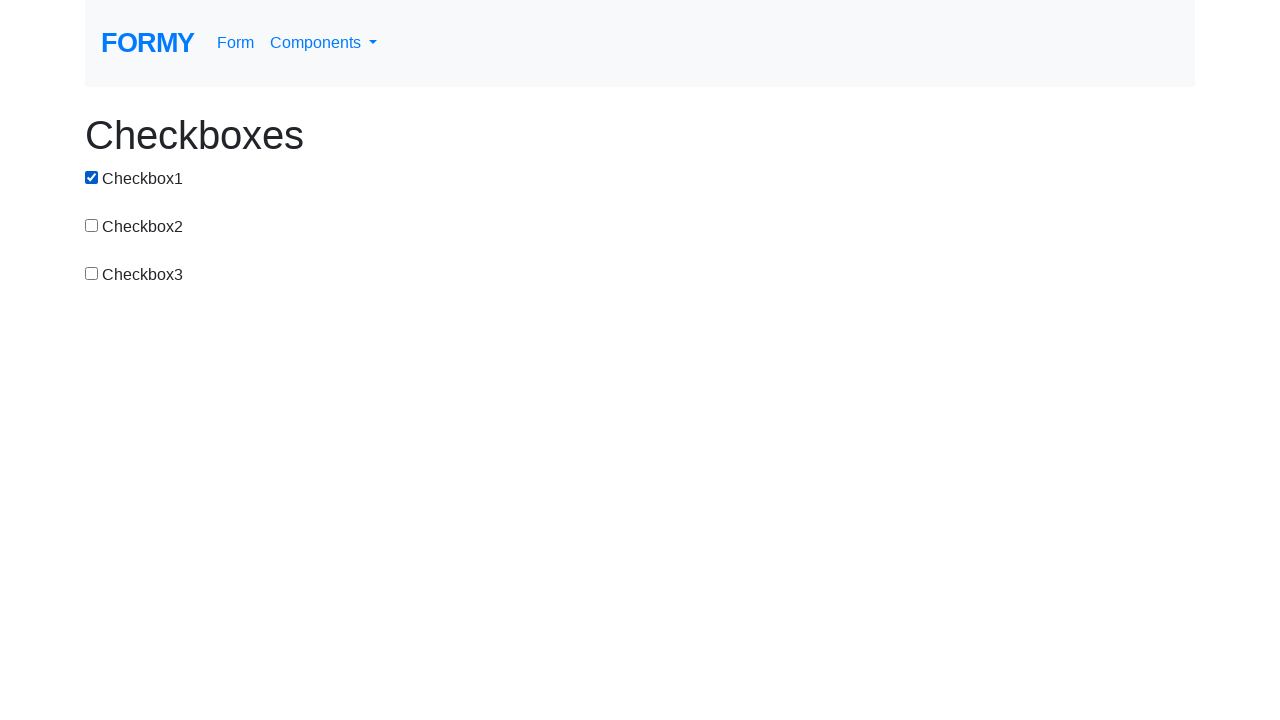

Checkbox //input[@type='checkbox'][@value='checkbox-2'] is not checked, proceeding to click
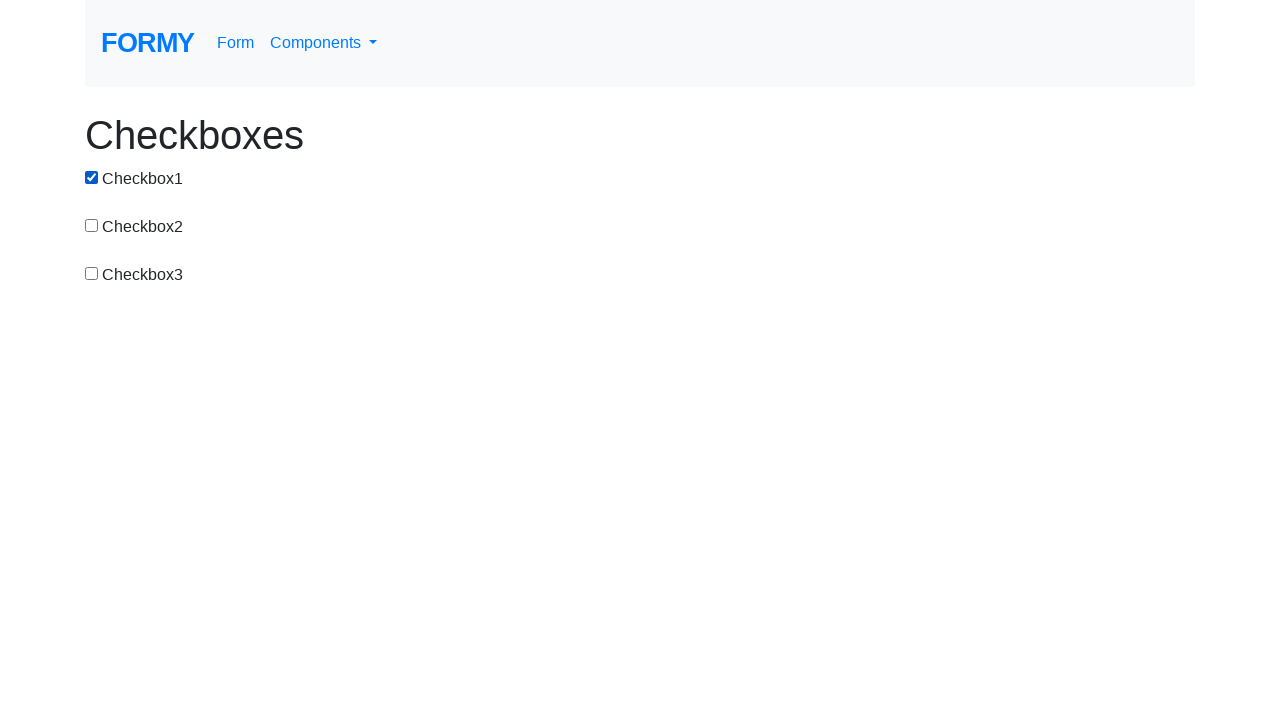

Clicked checkbox //input[@type='checkbox'][@value='checkbox-2'] at (92, 225) on //input[@type='checkbox'][@value='checkbox-2']
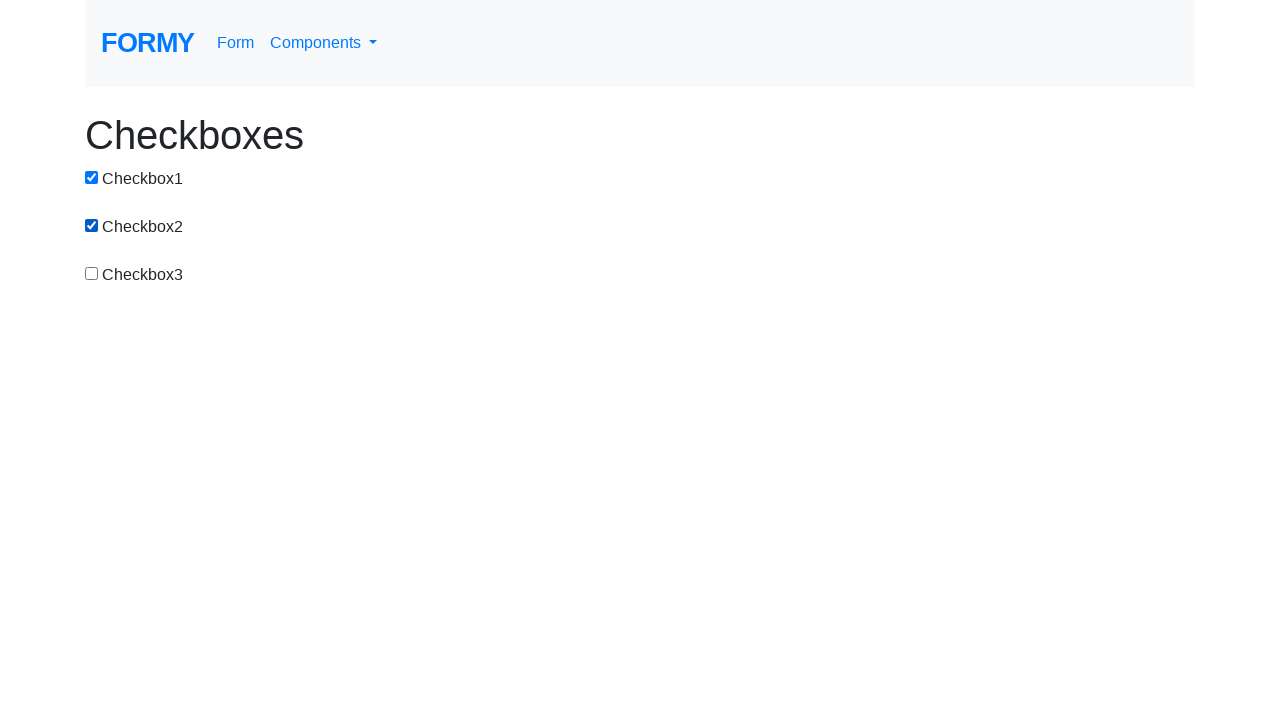

Verified checkbox //input[@type='checkbox'][@value='checkbox-2'] is selected
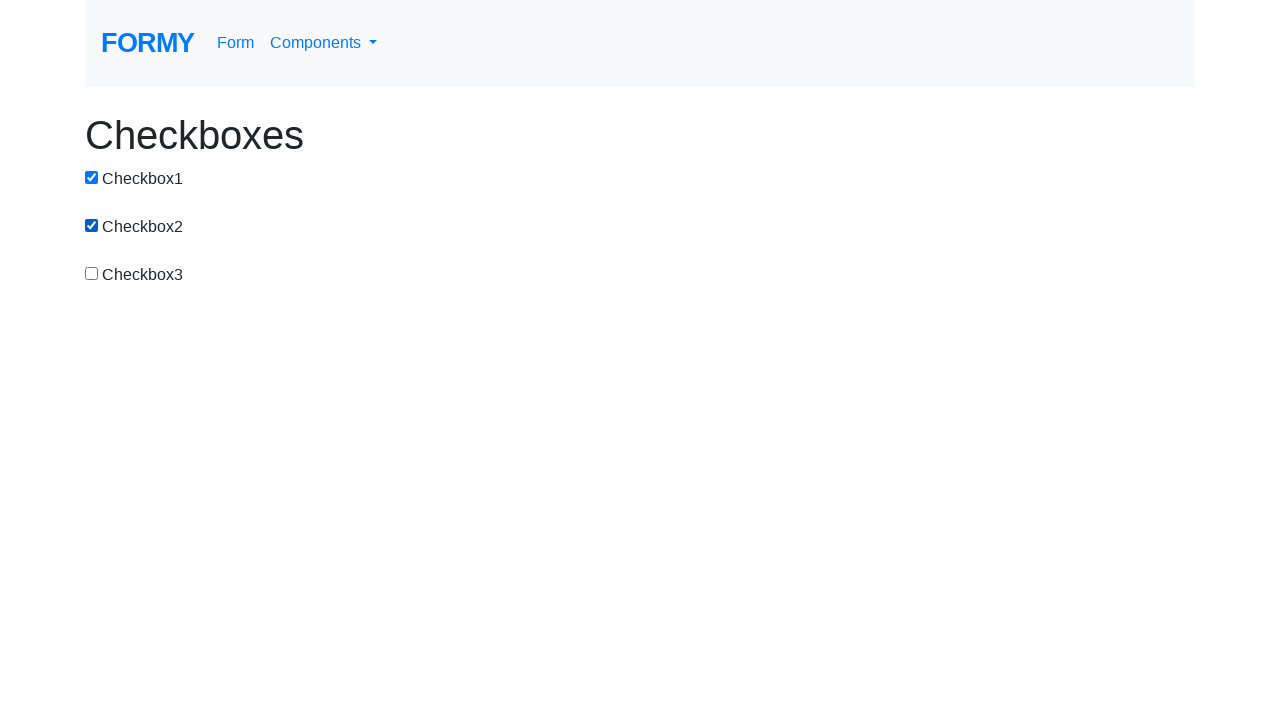

Located checkbox with XPath selector: //input[@type='checkbox'][@value='checkbox-3']
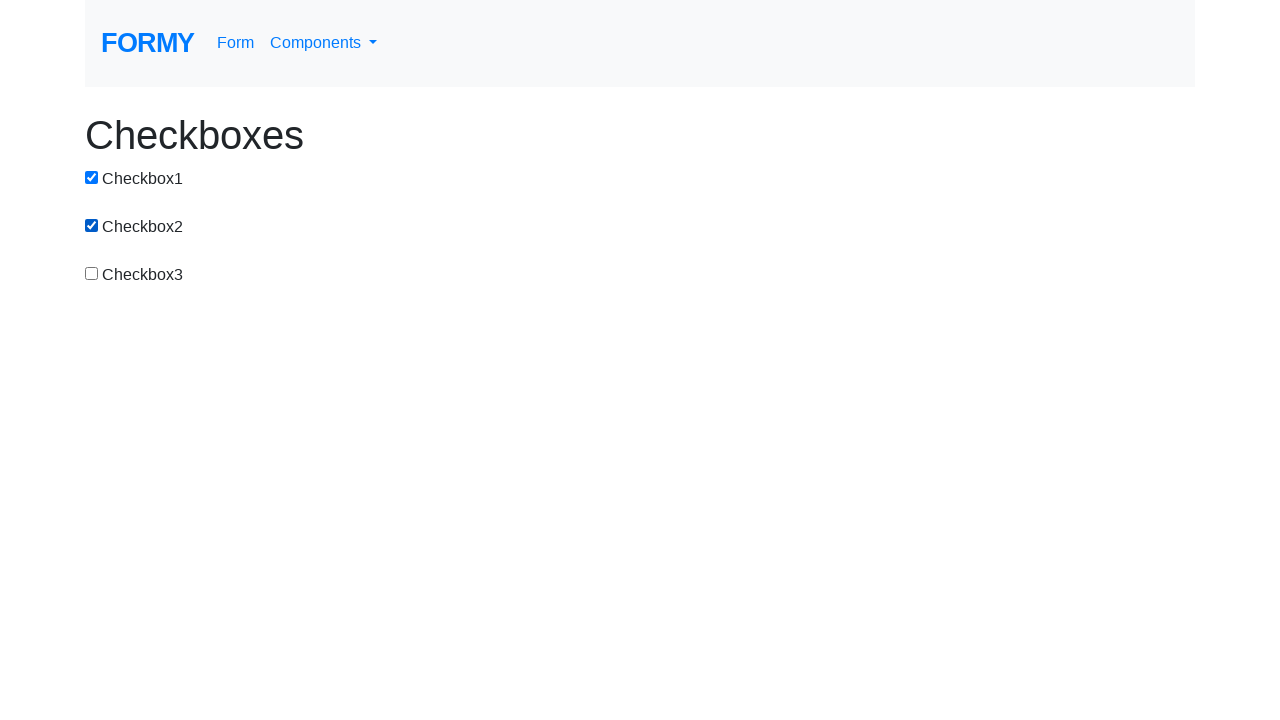

Checkbox //input[@type='checkbox'][@value='checkbox-3'] is not checked, proceeding to click
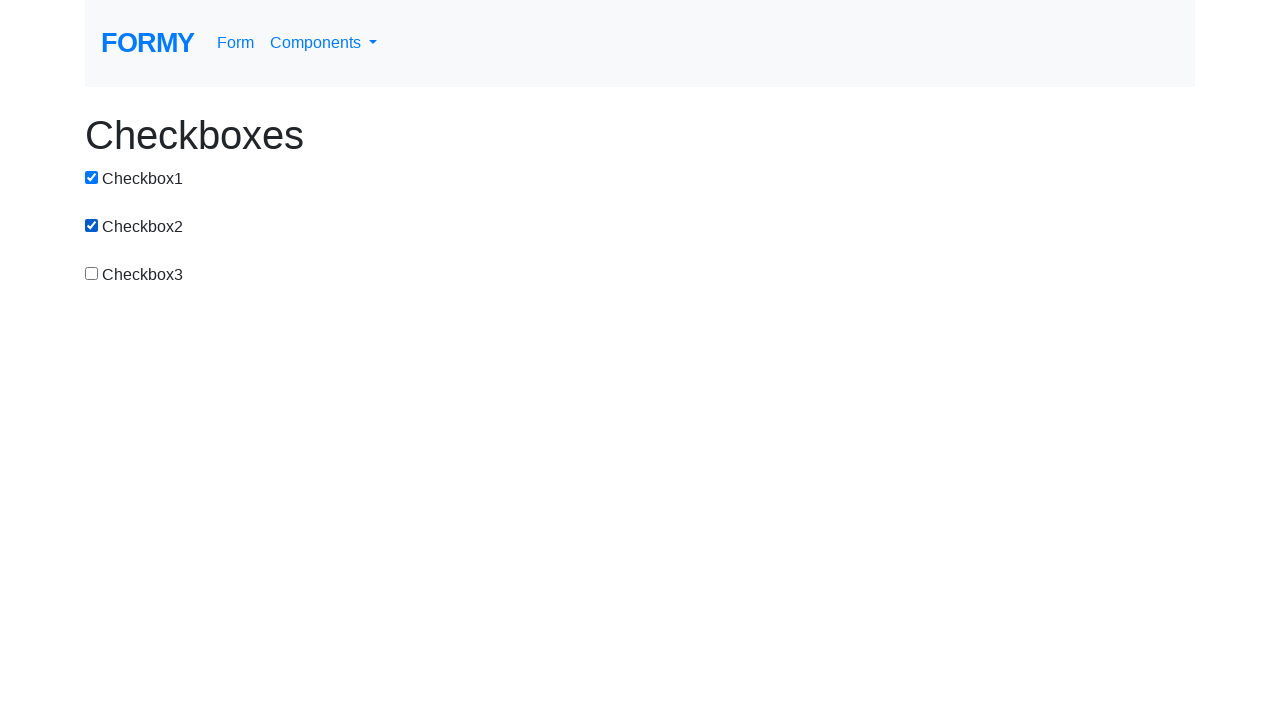

Clicked checkbox //input[@type='checkbox'][@value='checkbox-3'] at (92, 273) on //input[@type='checkbox'][@value='checkbox-3']
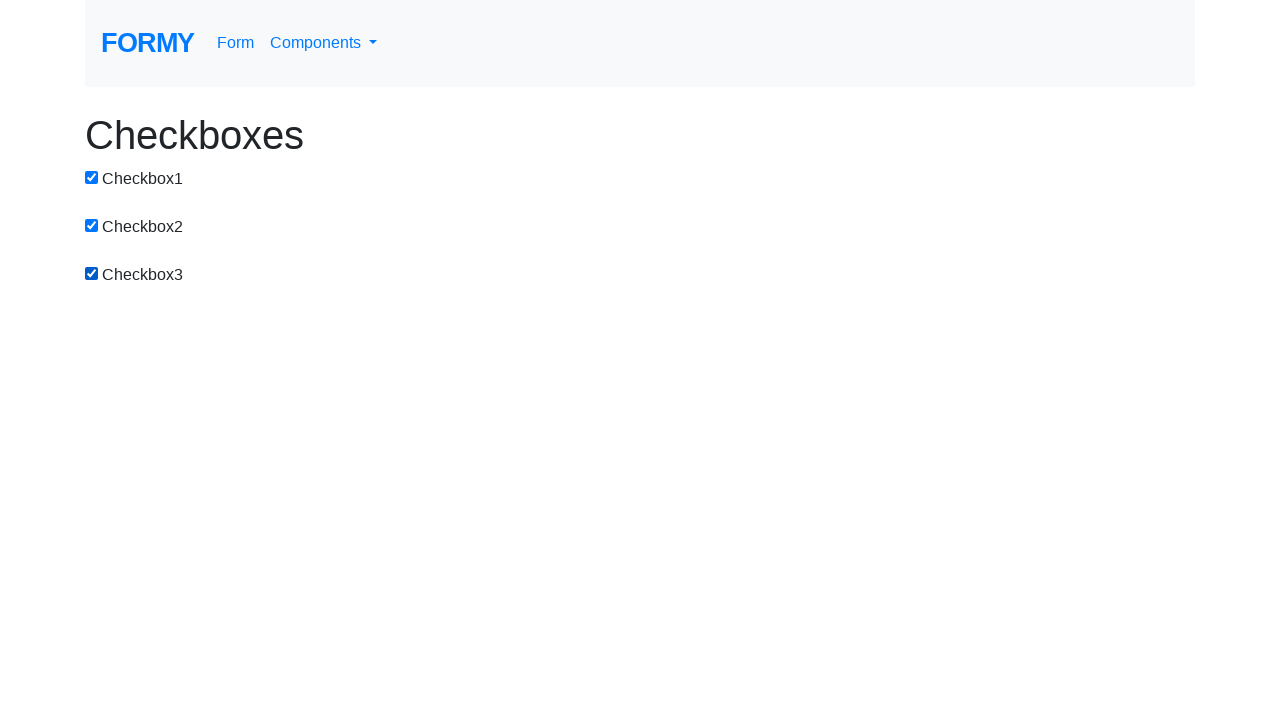

Verified checkbox //input[@type='checkbox'][@value='checkbox-3'] is selected
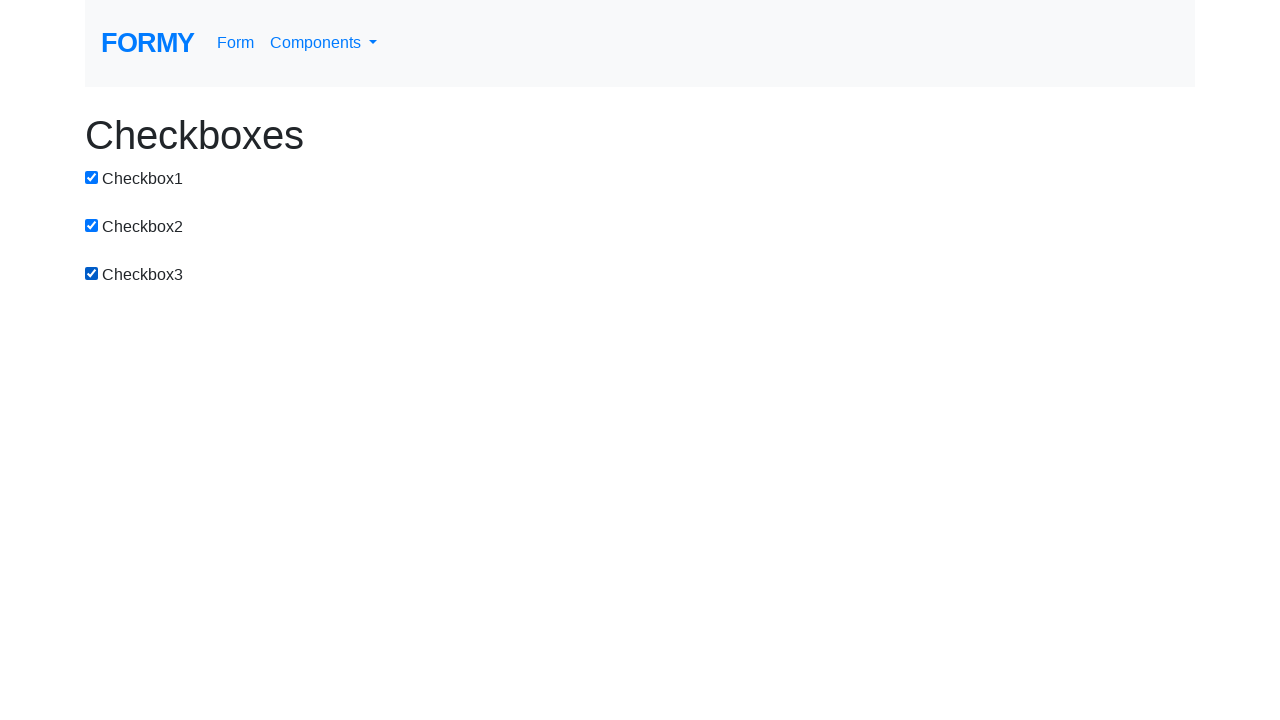

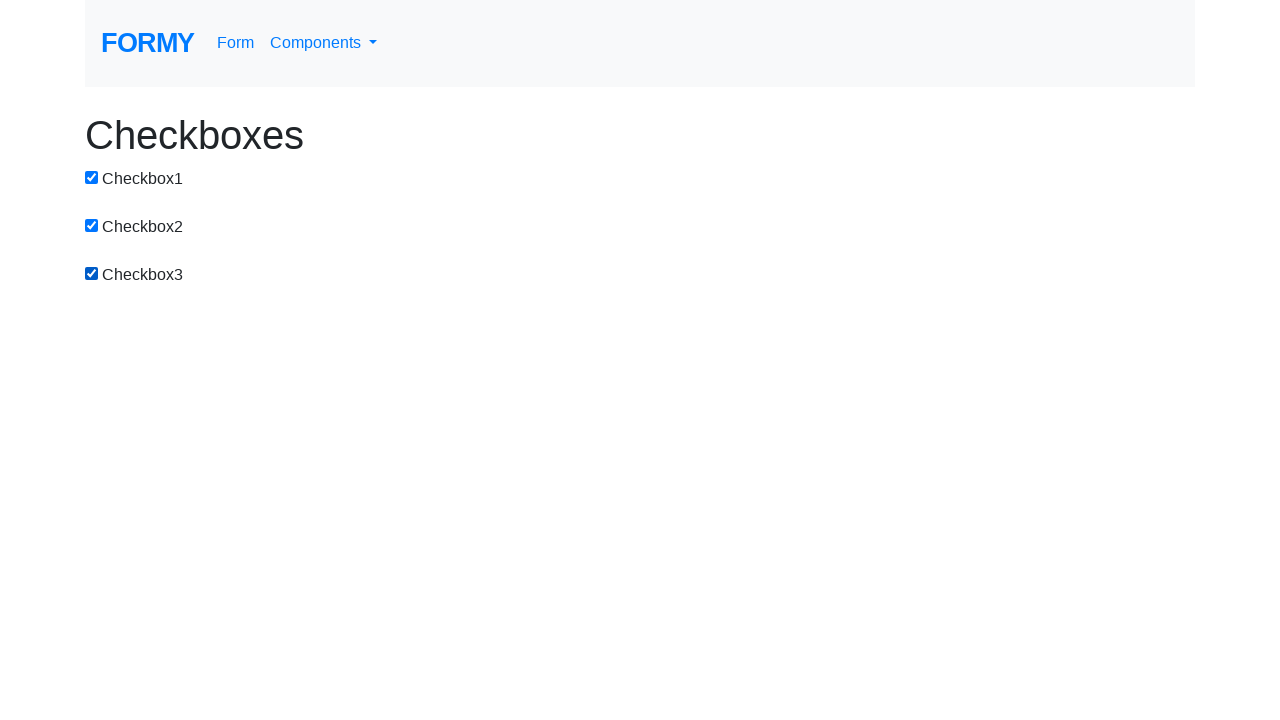